Navigates to the Rahul Shetty Academy practice project page using a new browser context.

Starting URL: https://rahulshettyacademy.com/practice-project

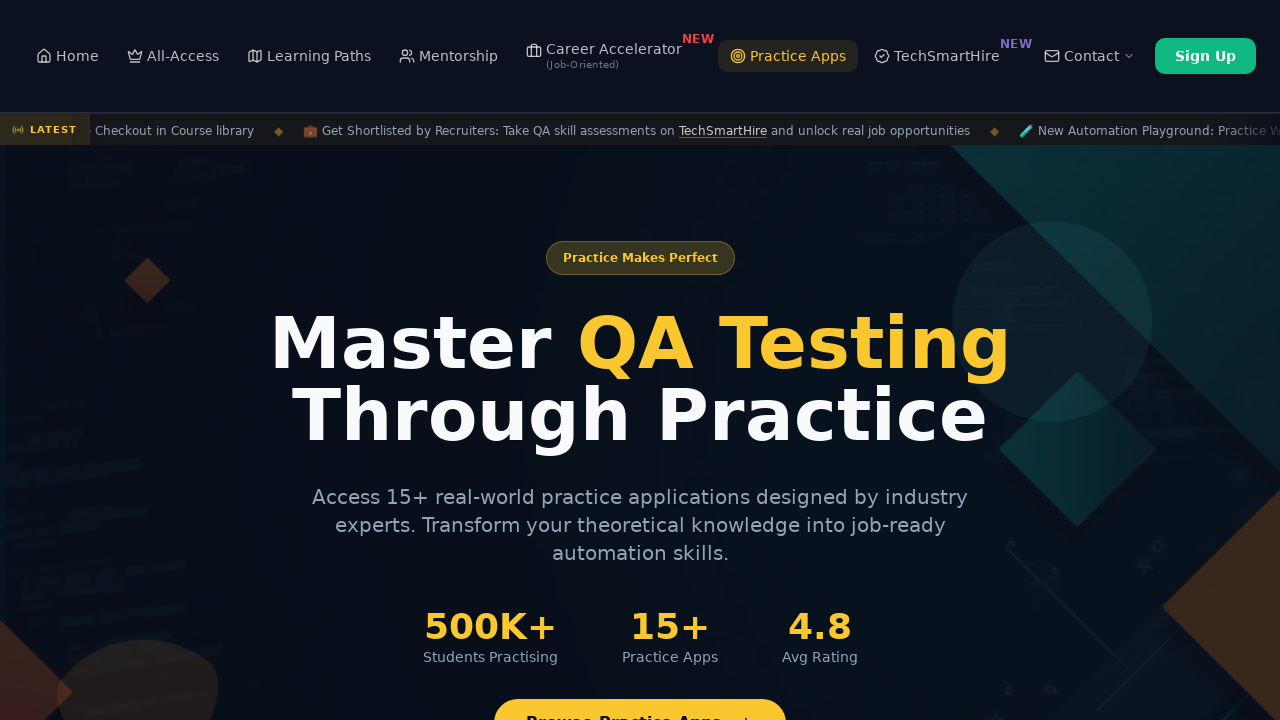

Page loaded with DOM content ready at https://rahulshettyacademy.com/practice-project
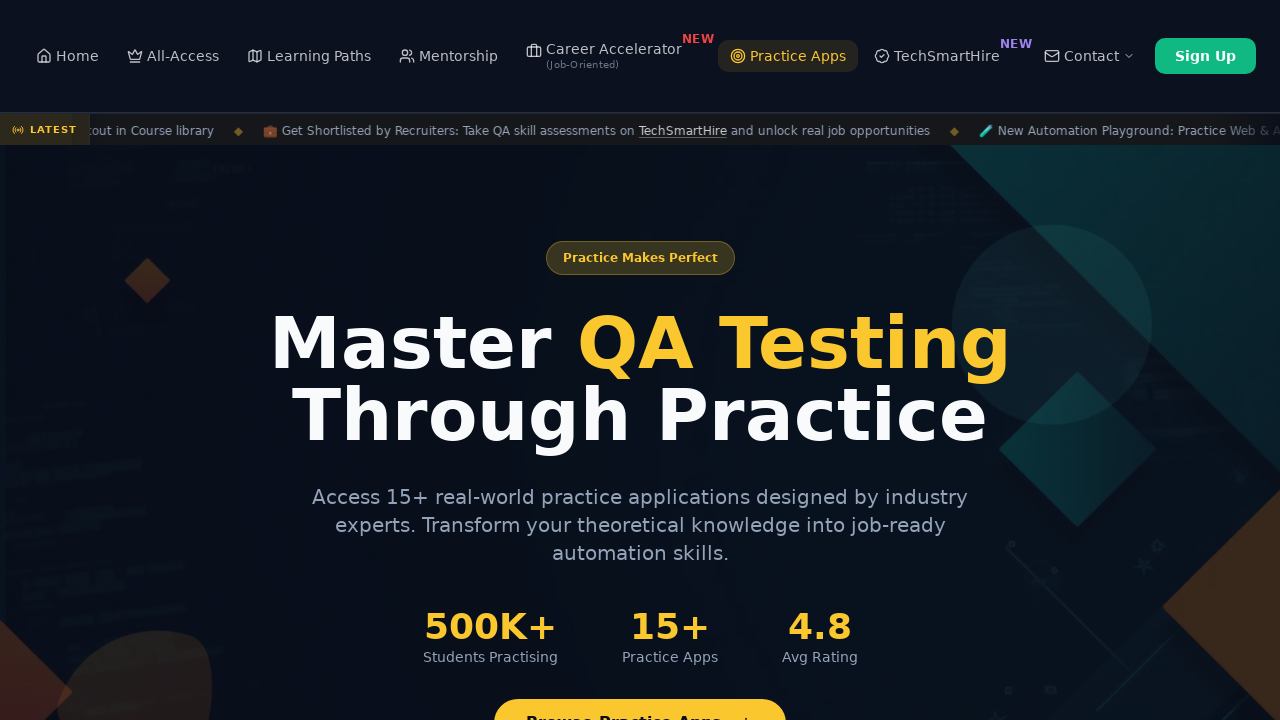

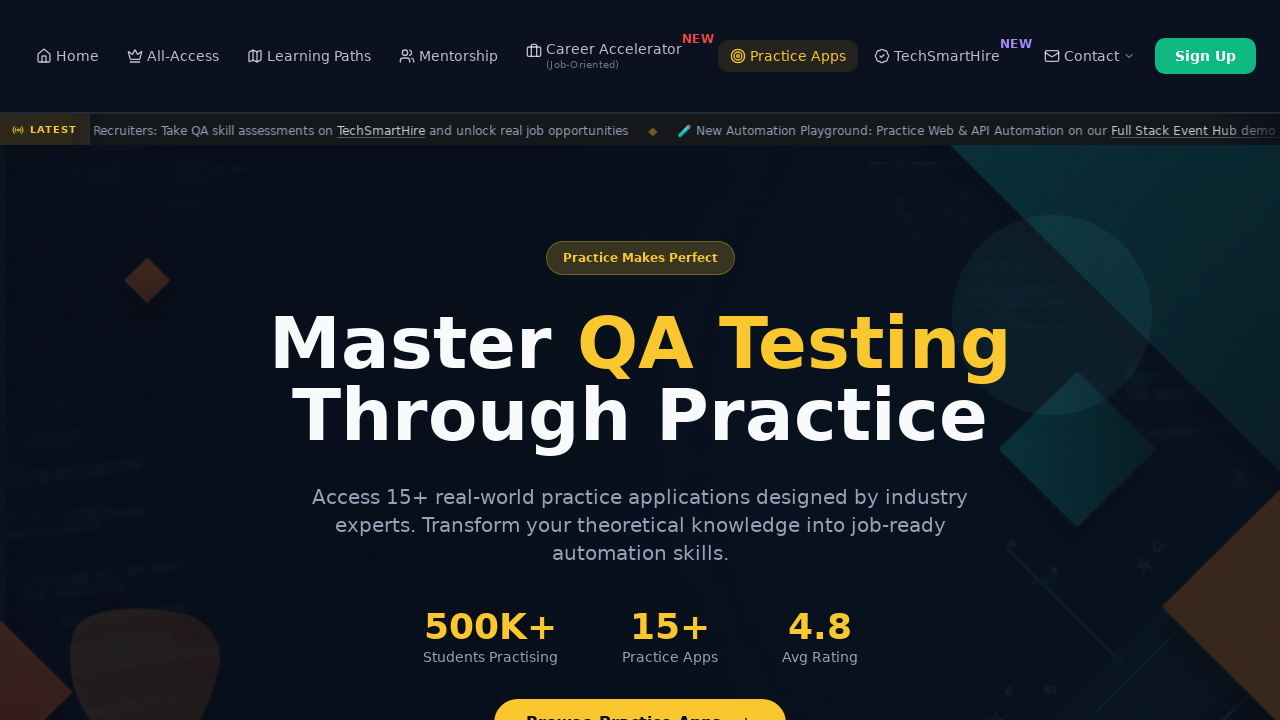